Tests file download functionality by navigating to a download page, clicking on a download link, and verifying that a file is downloaded successfully.

Starting URL: https://the-internet.herokuapp.com/download

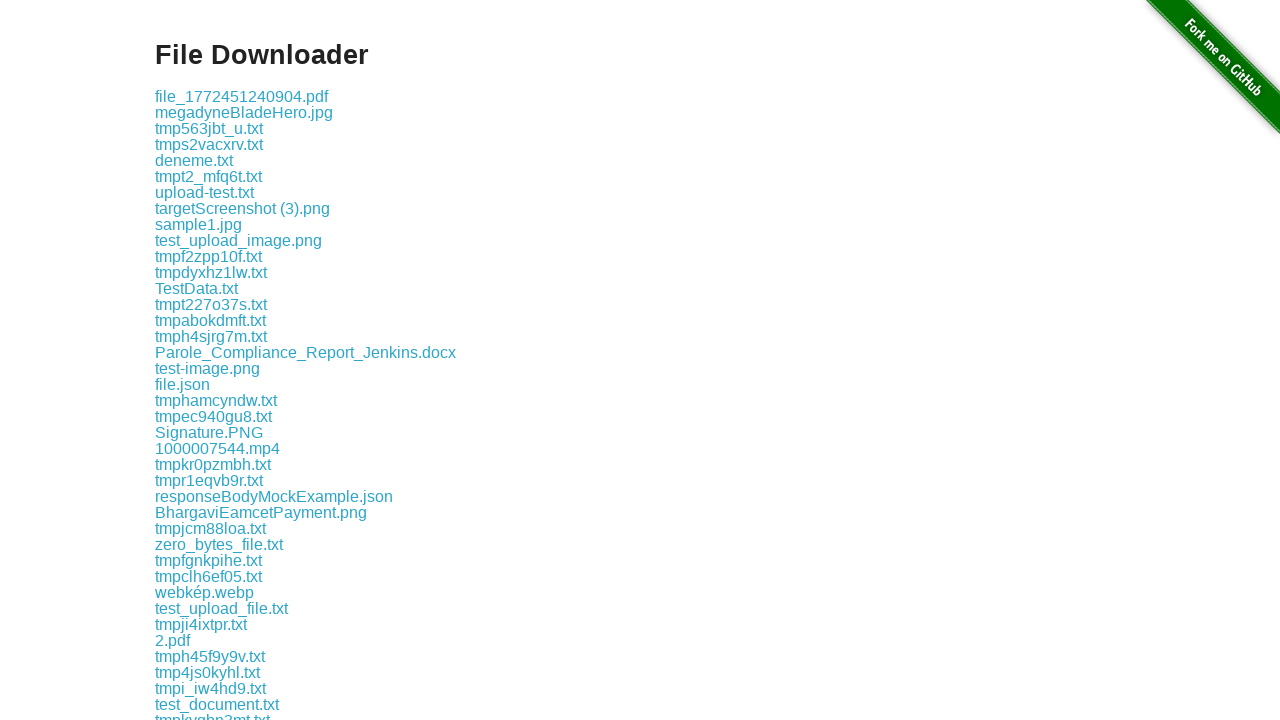

Clicked the download link at (242, 96) on .example a
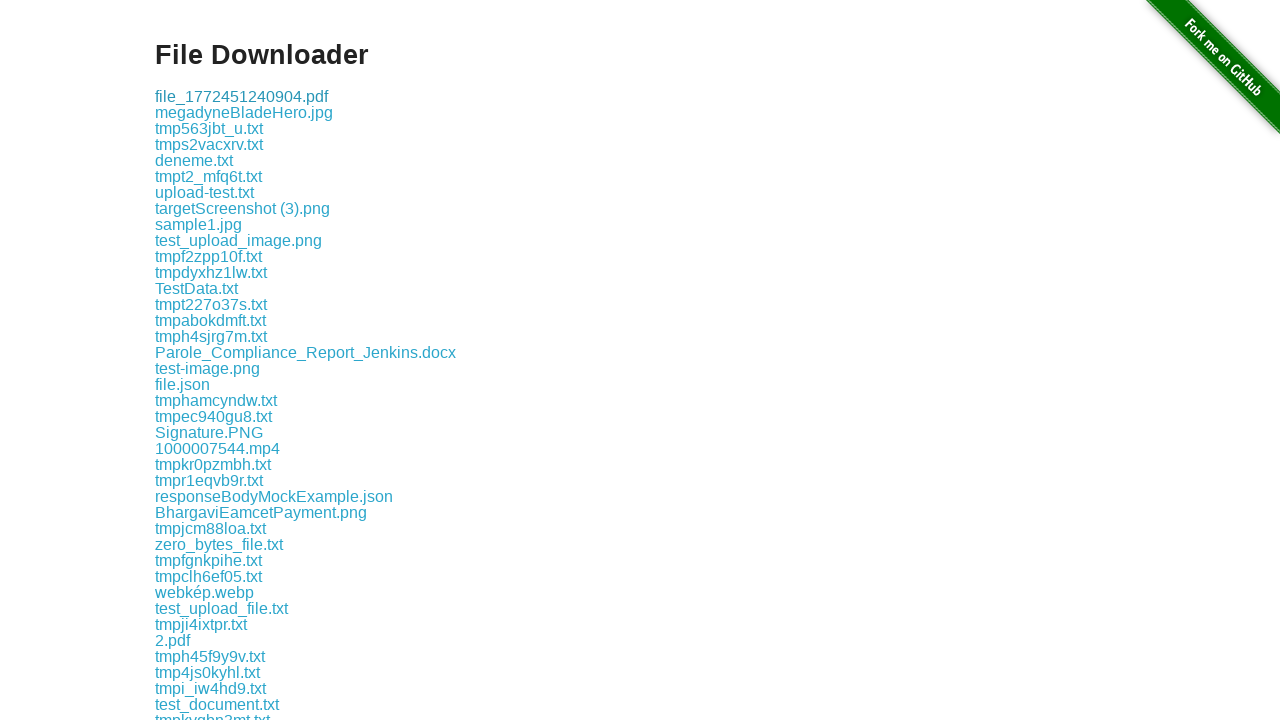

Waited for download to complete
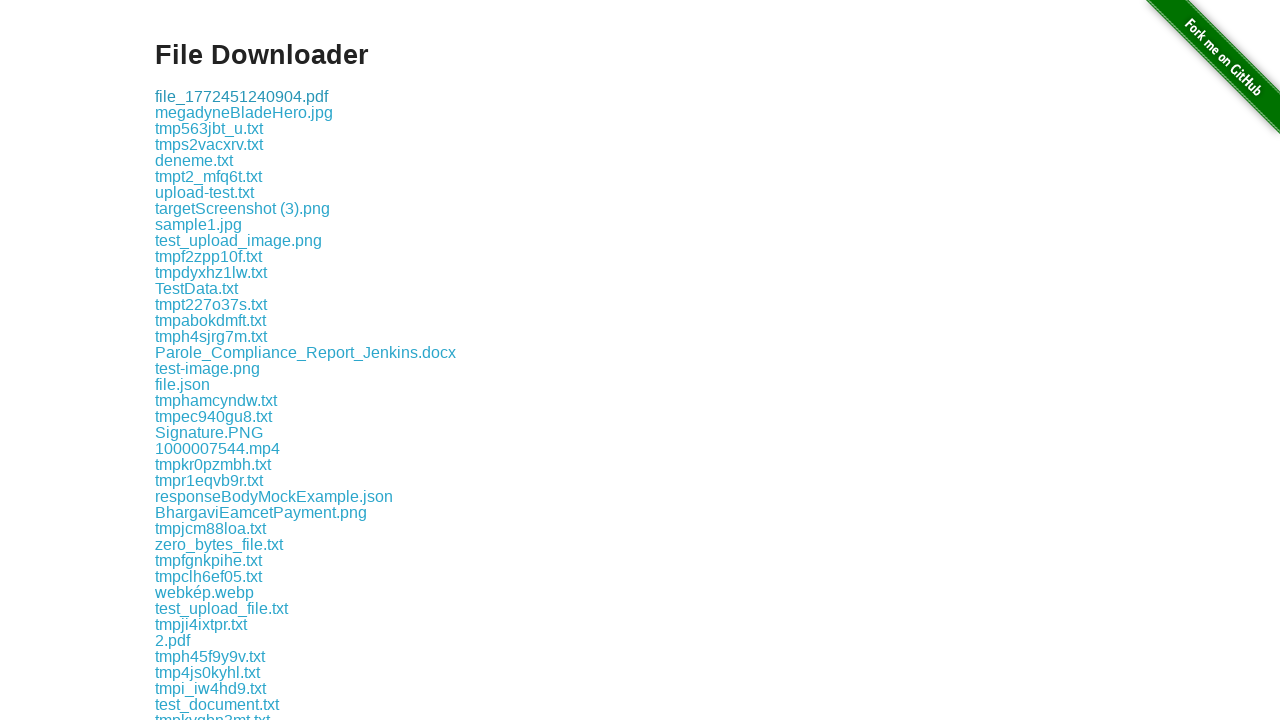

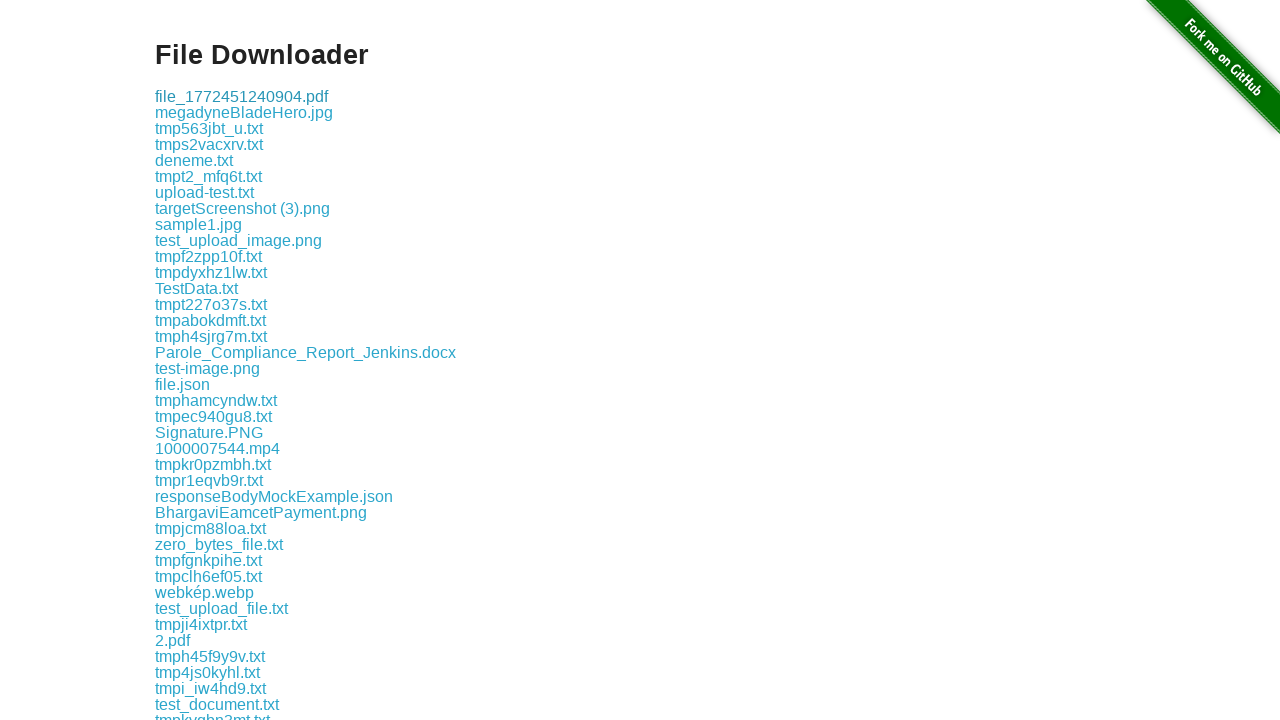